Tests that clicking the Email column header sorts the table data alphabetically in ascending order

Starting URL: http://the-internet.herokuapp.com/tables

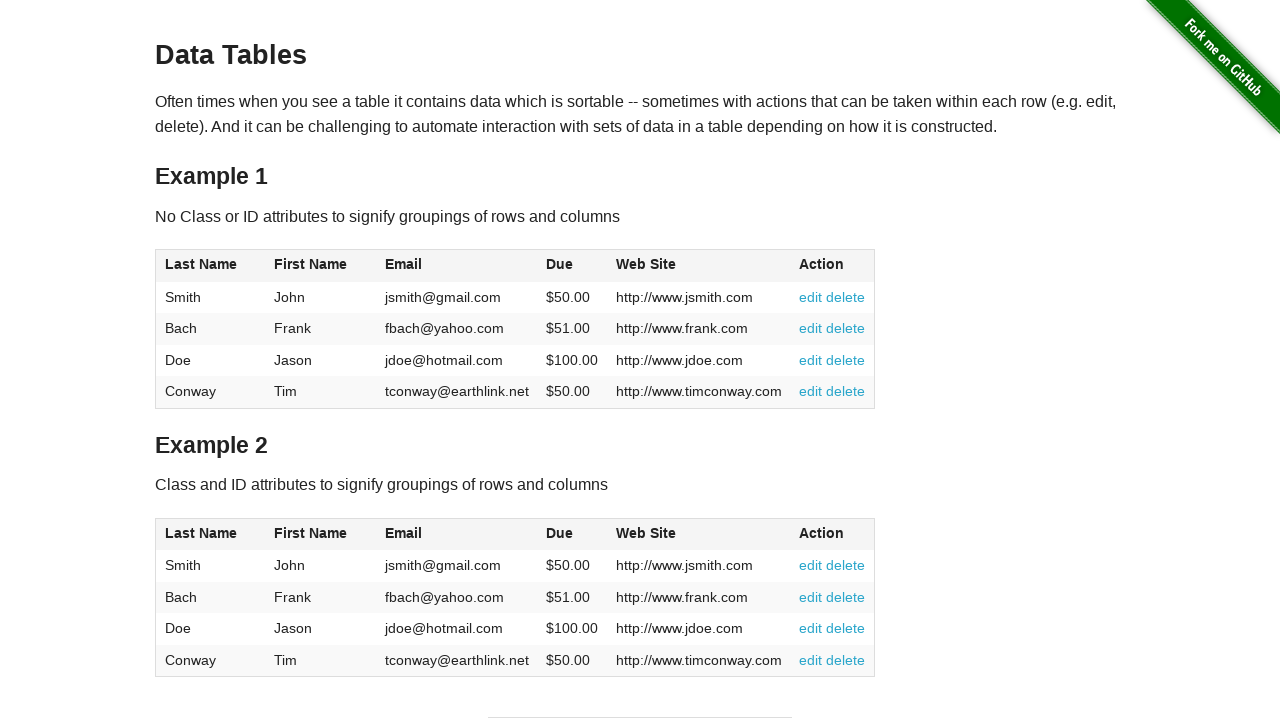

Clicked Email column header to sort table at (457, 266) on #table1 thead tr th:nth-of-type(3)
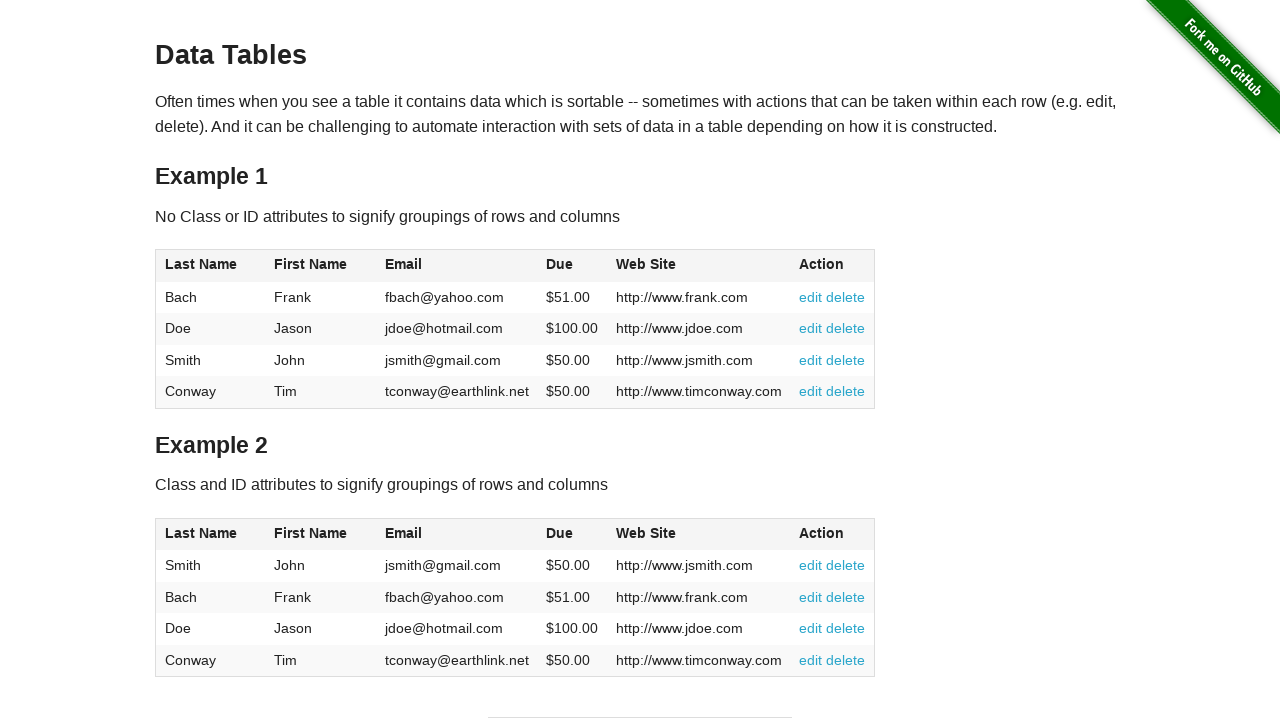

Table data loaded and visible
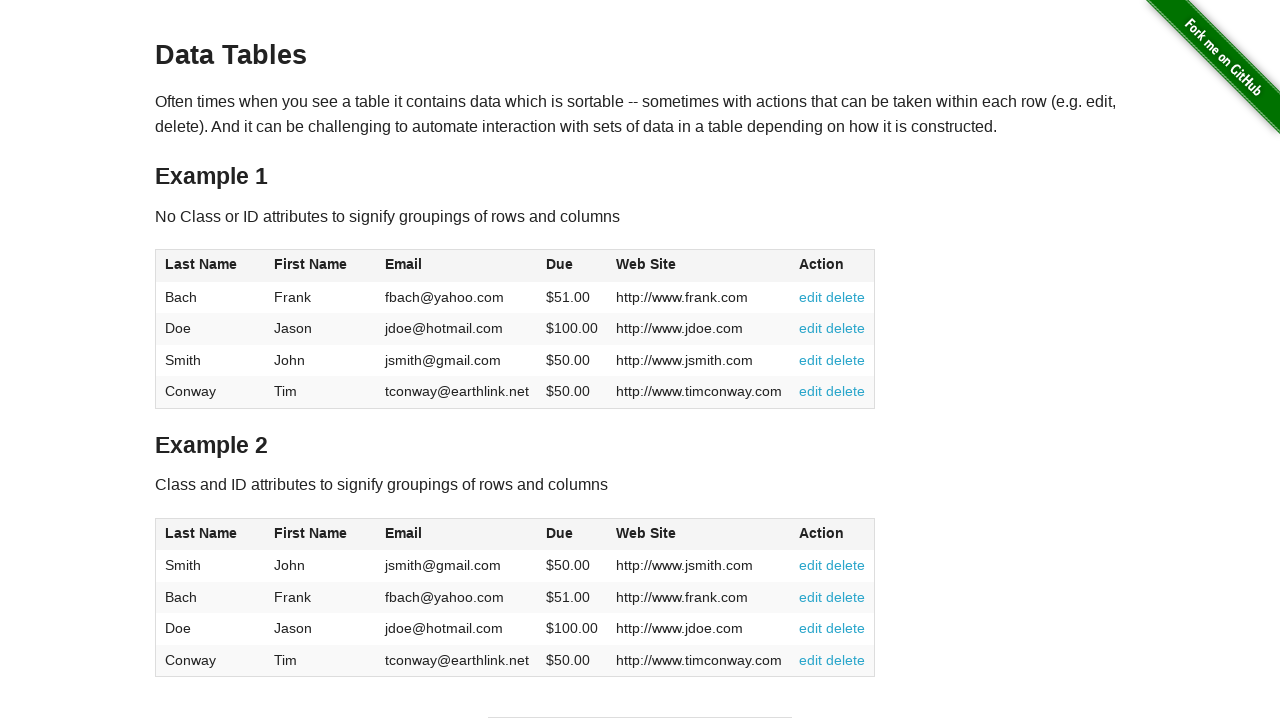

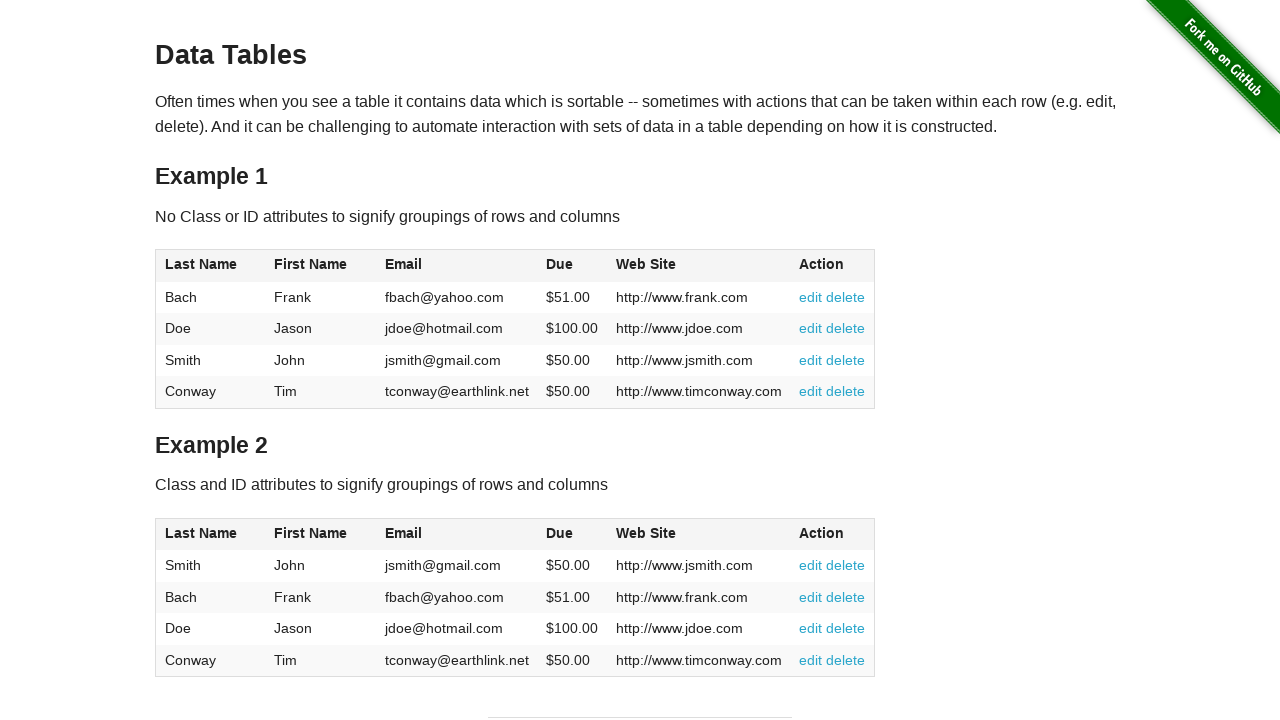